Clicks on History submenu and verifies Tim Robinson is mentioned in the first paragraph

Starting URL: http://www.99-bottles-of-beer.net/

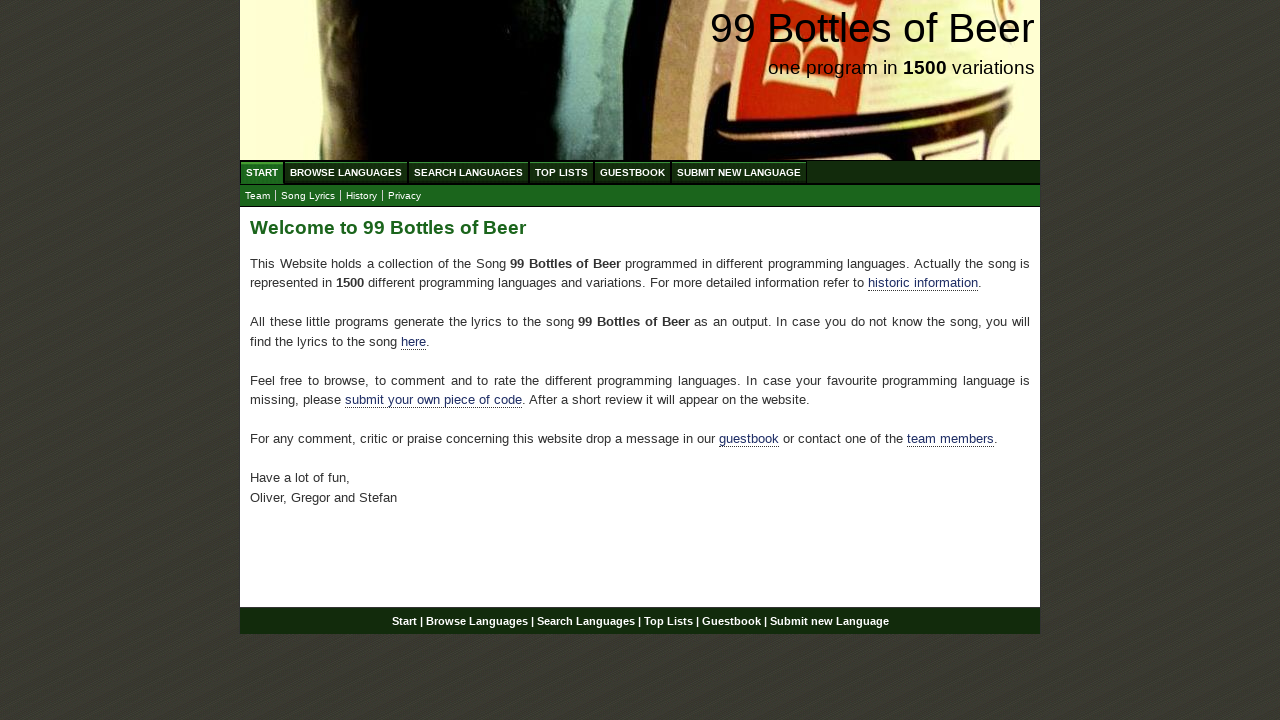

Clicked History submenu link at (362, 196) on #submenu a[href='info.html']
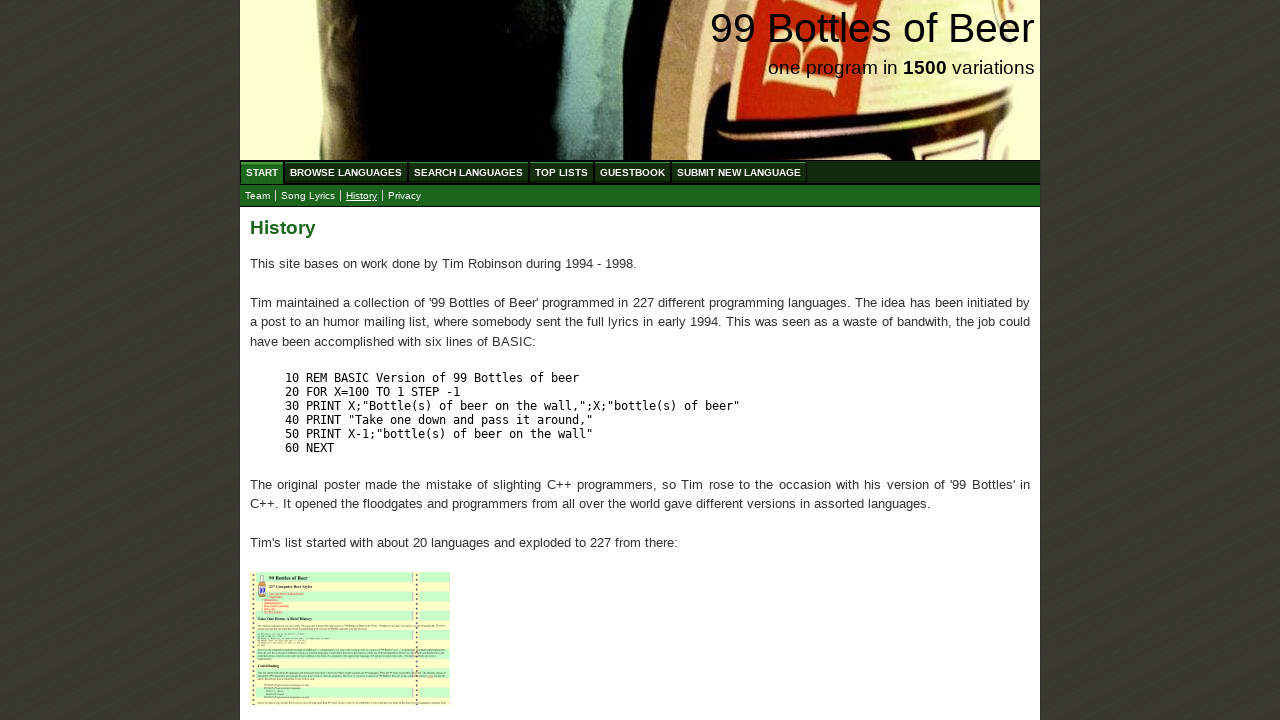

Waited for first paragraph to load in main content area
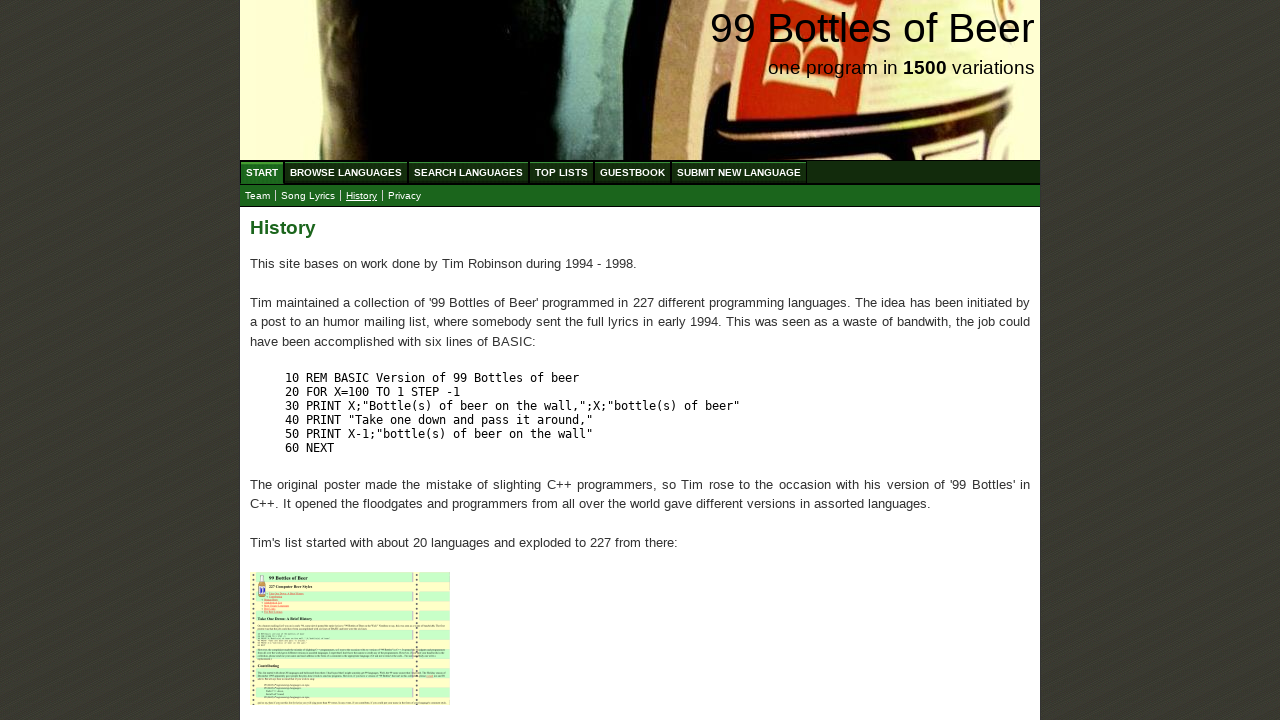

Retrieved text content of first paragraph
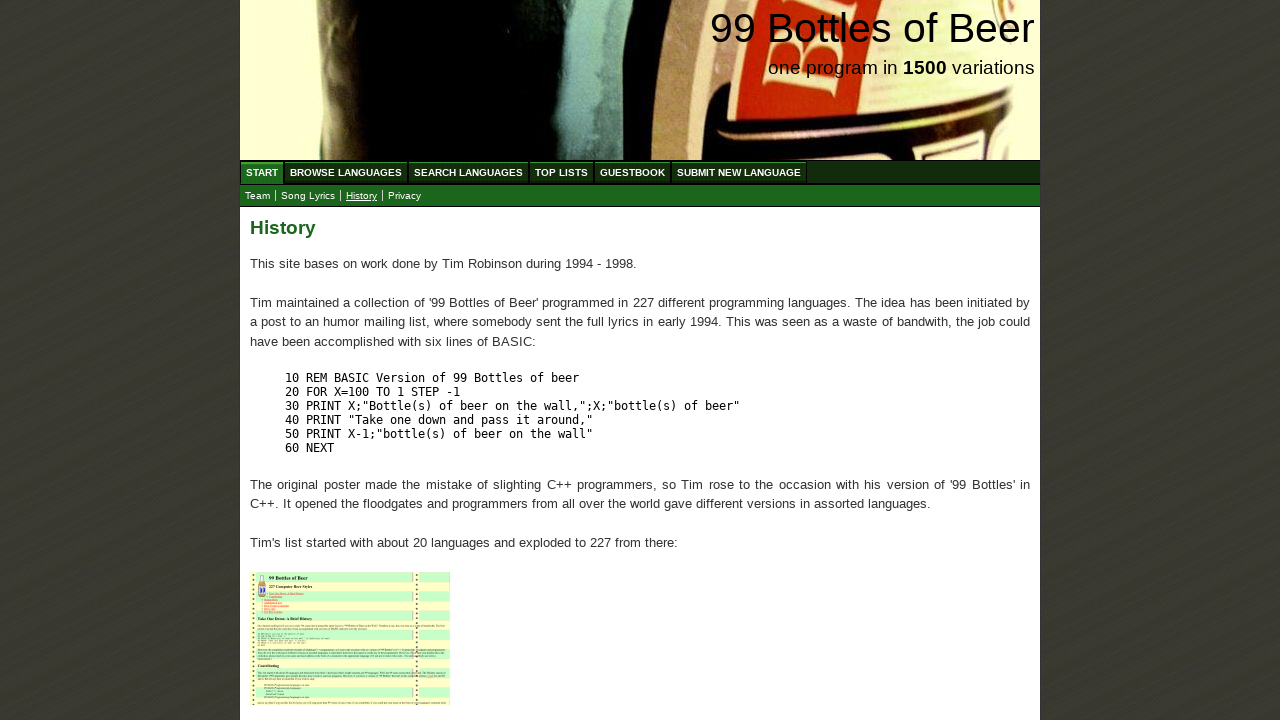

Verified Tim Robinson is mentioned in the first paragraph
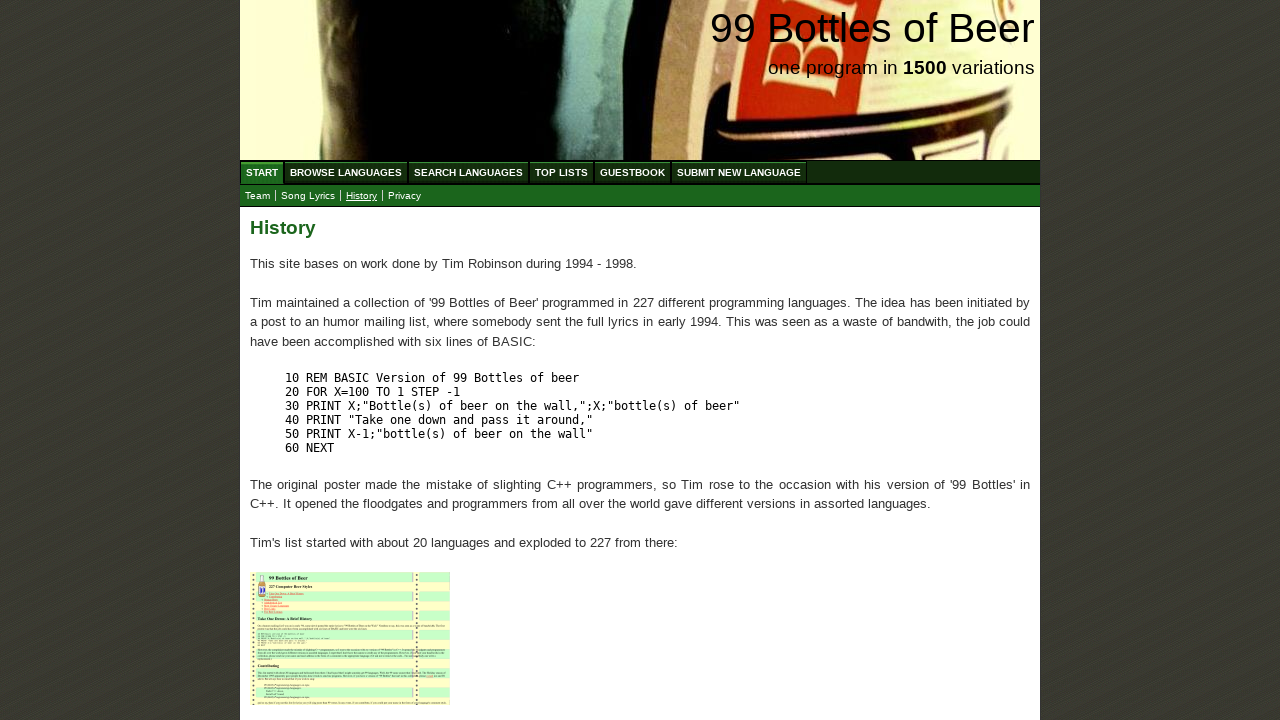

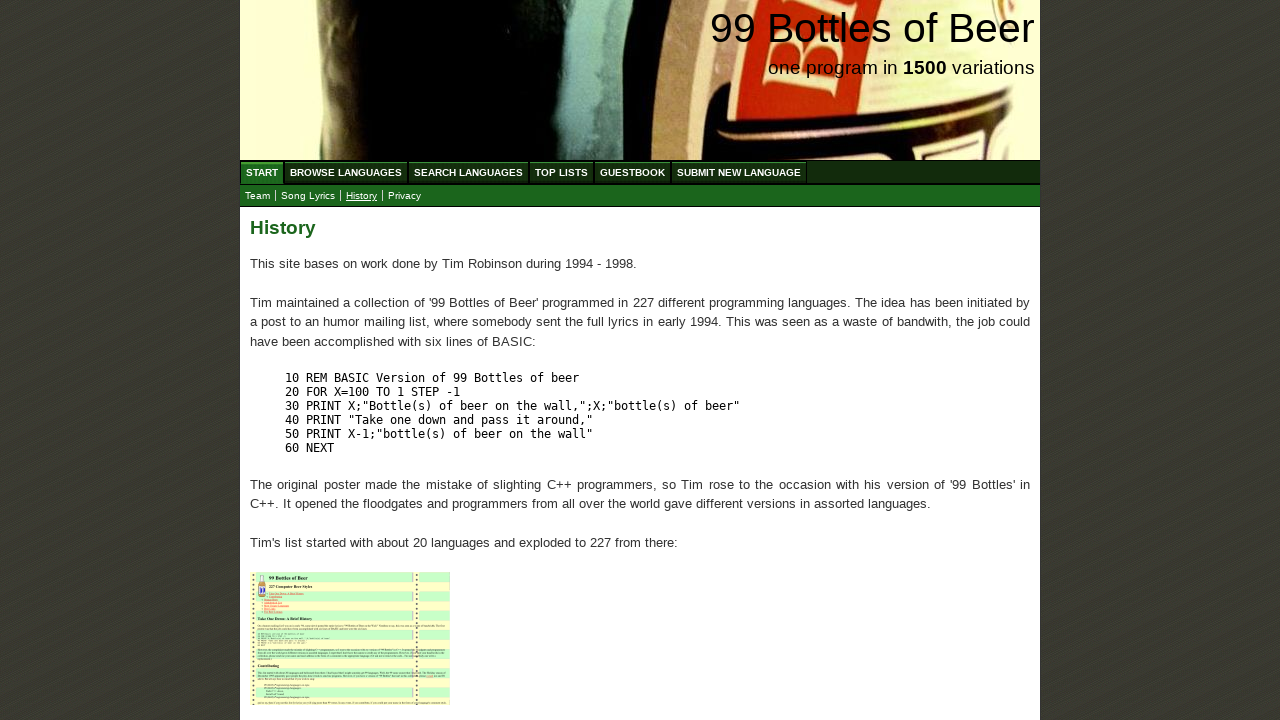